Navigates to the Sahibinden website (Turkish classifieds site) and waits for the page to load

Starting URL: https://www.sahibinden.com

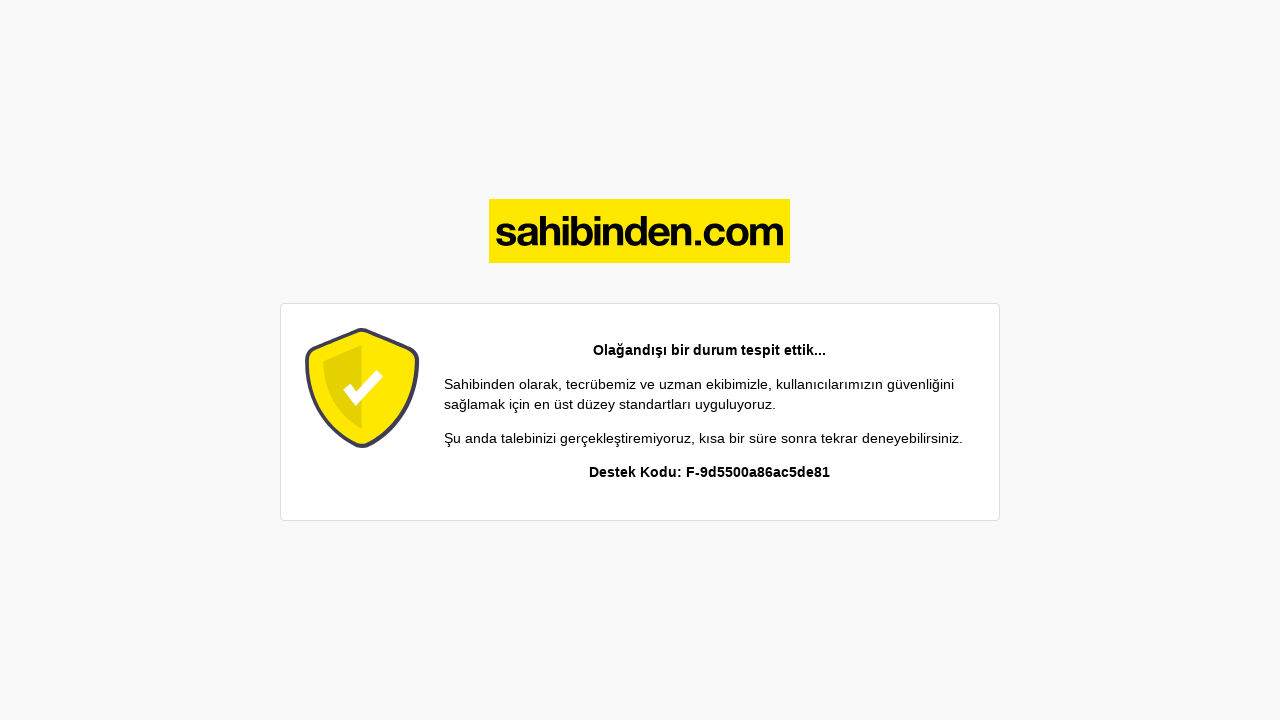

Navigated to Sahibinden.com
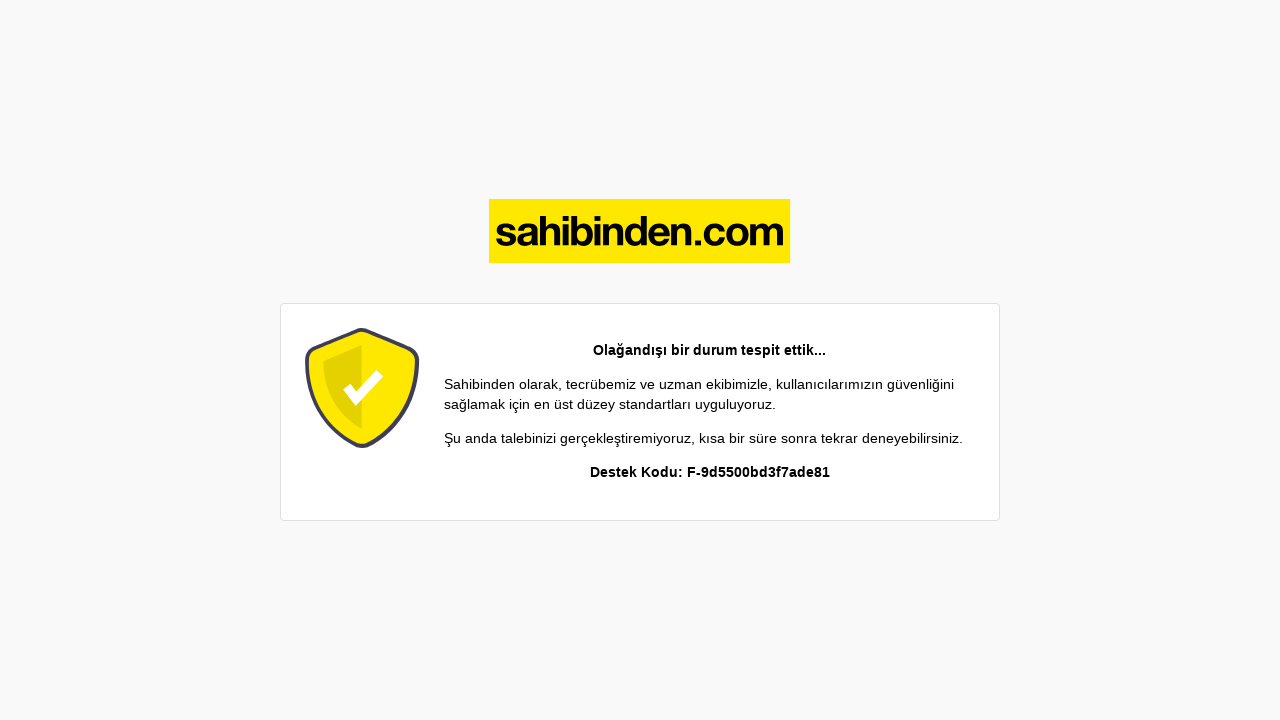

Page DOM content loaded
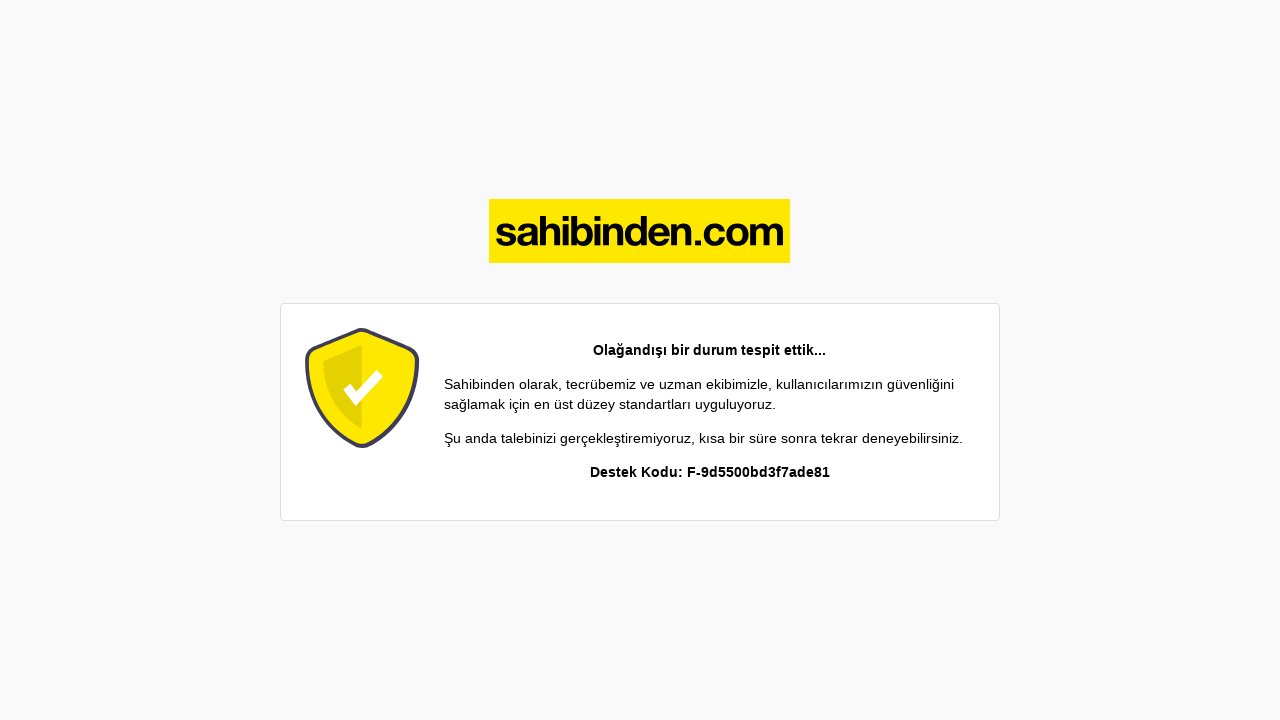

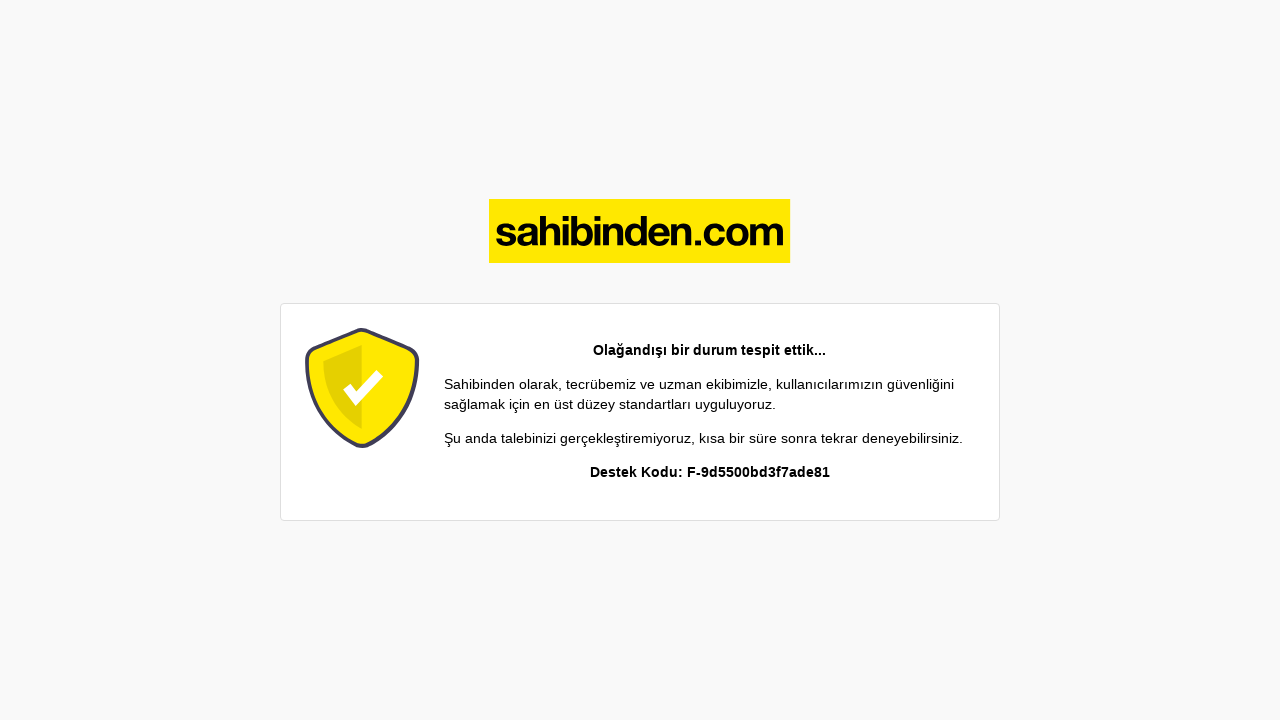